Tests multiple browser window handling by clicking a link that opens a new window, switching to the new window to read content, then switching back to the parent window to verify content.

Starting URL: http://the-internet.herokuapp.com/

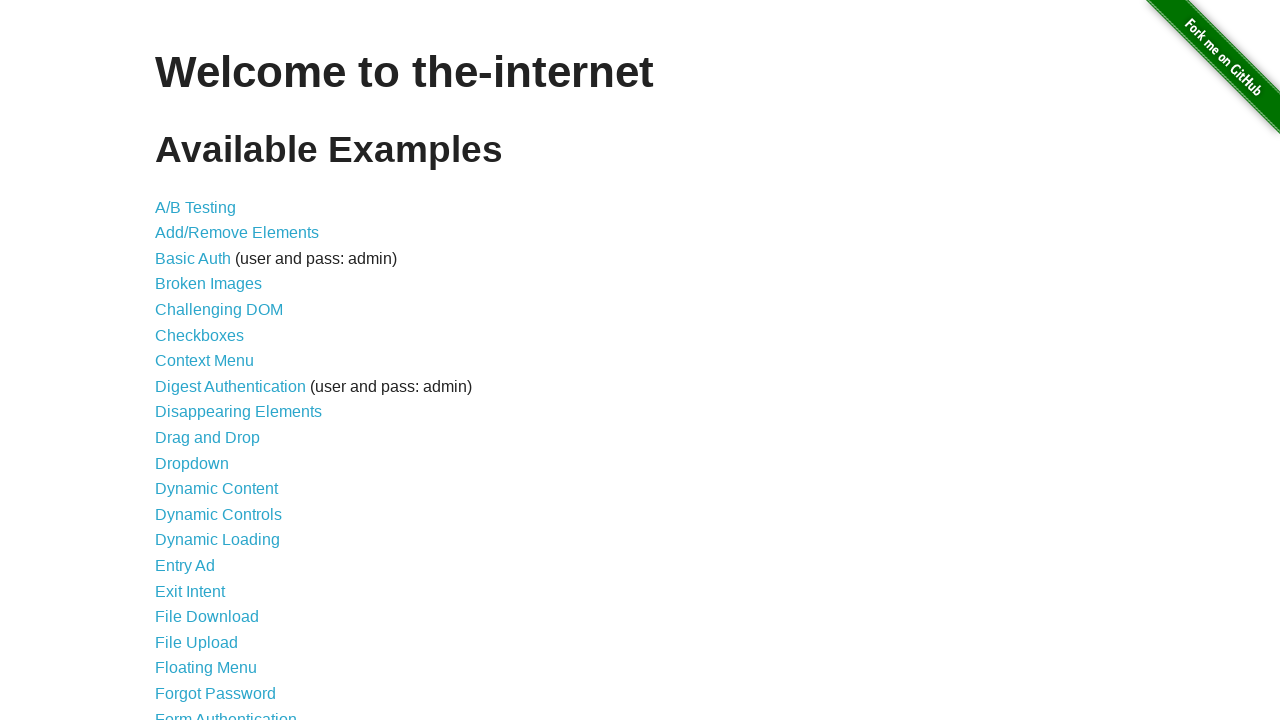

Clicked on 'Multiple Windows' link at (218, 369) on text=Multiple Windows
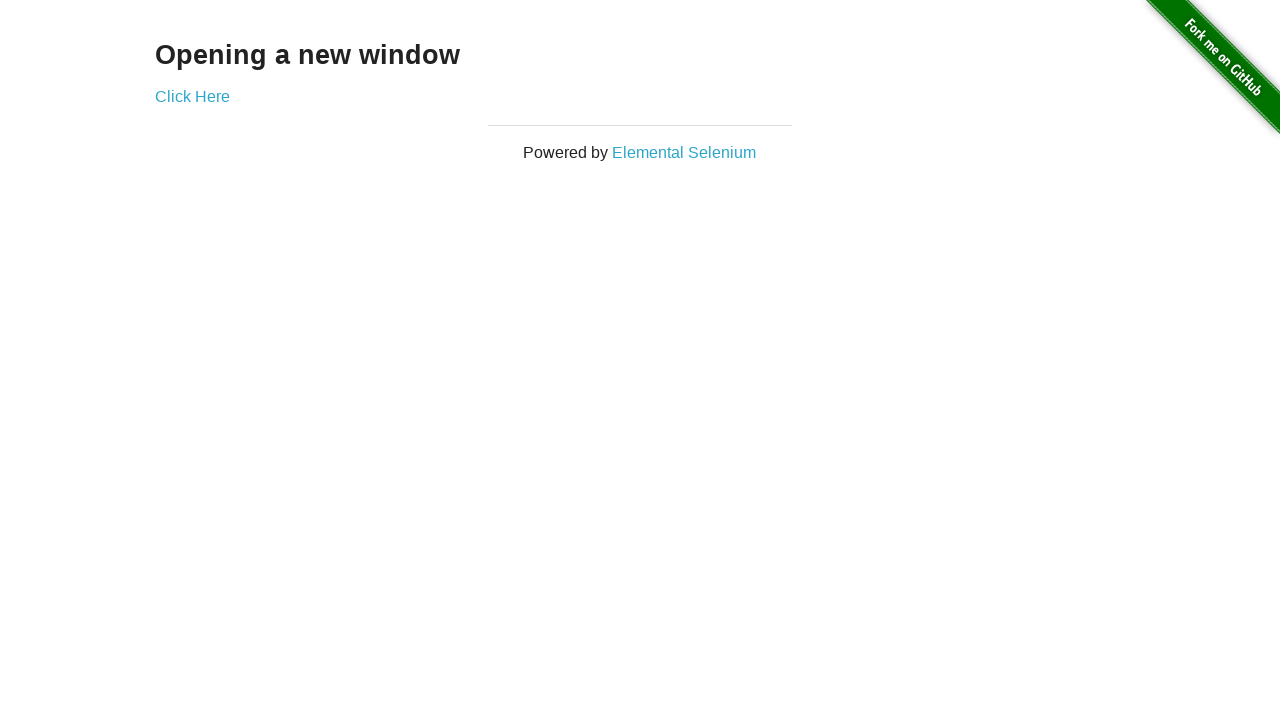

Clicked link that opens a new window at (192, 96) on a[href*='windows']
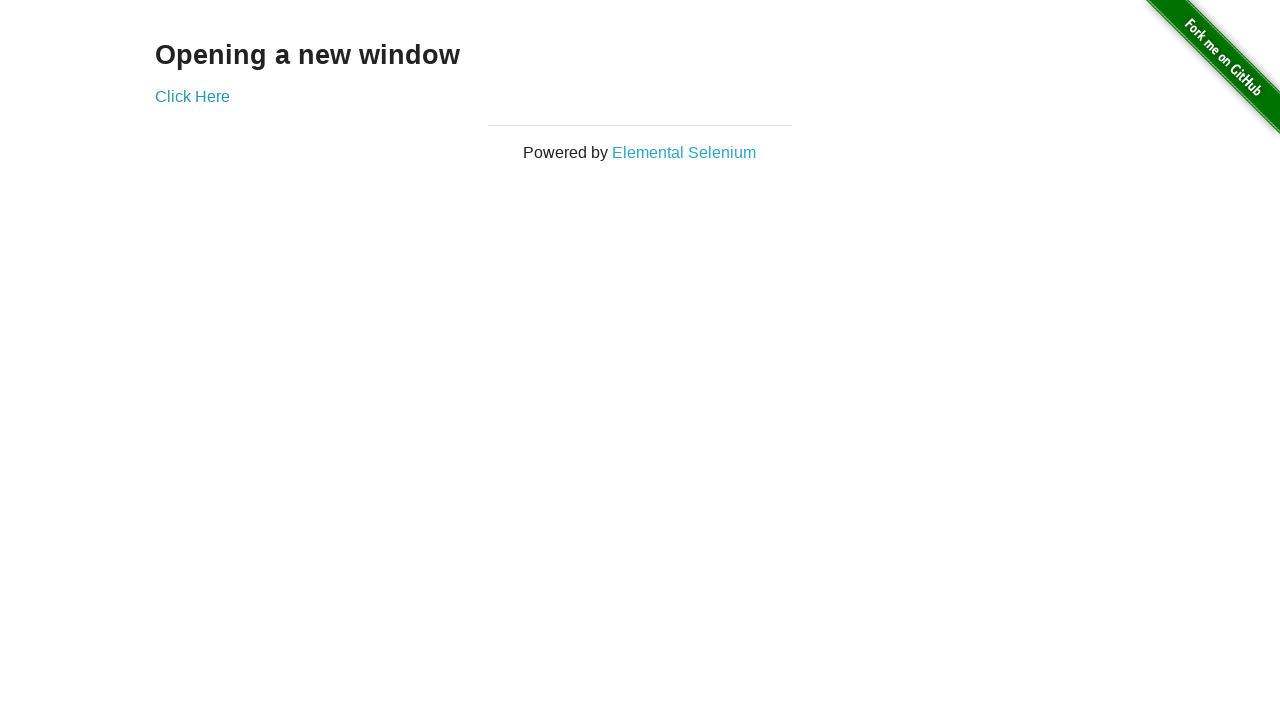

Retrieved new page/tab reference
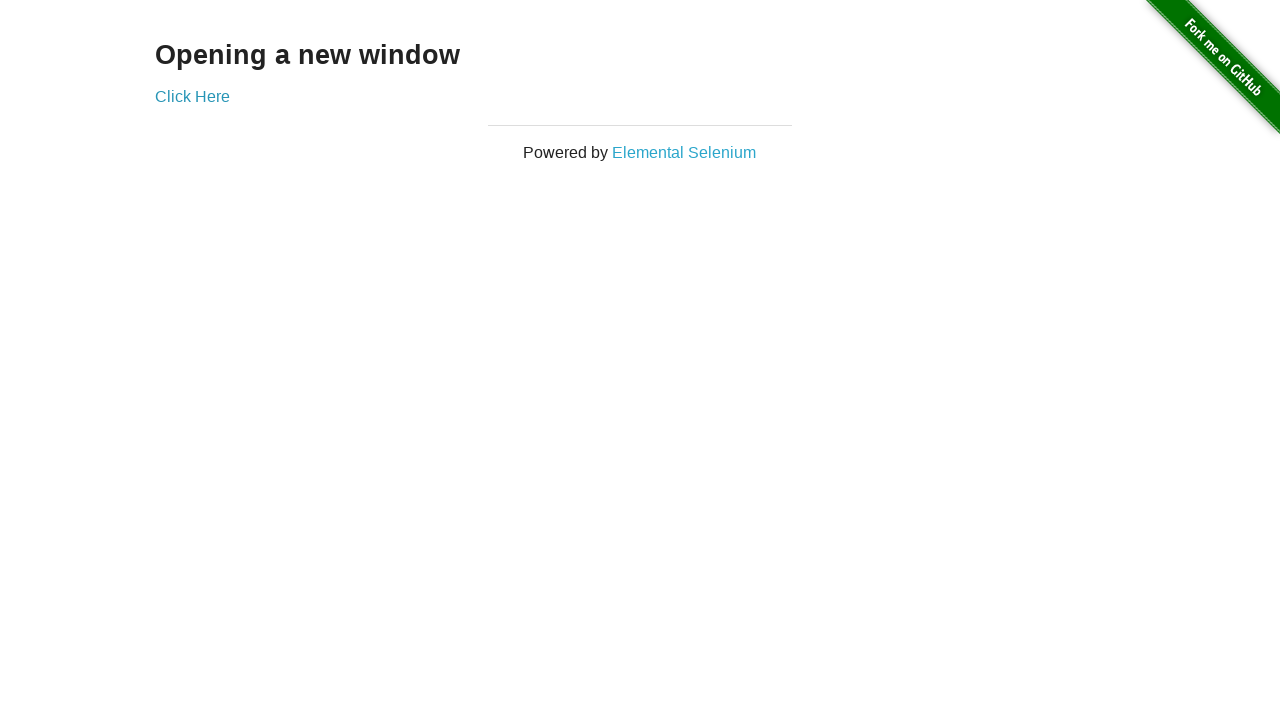

Waited for new page content to load
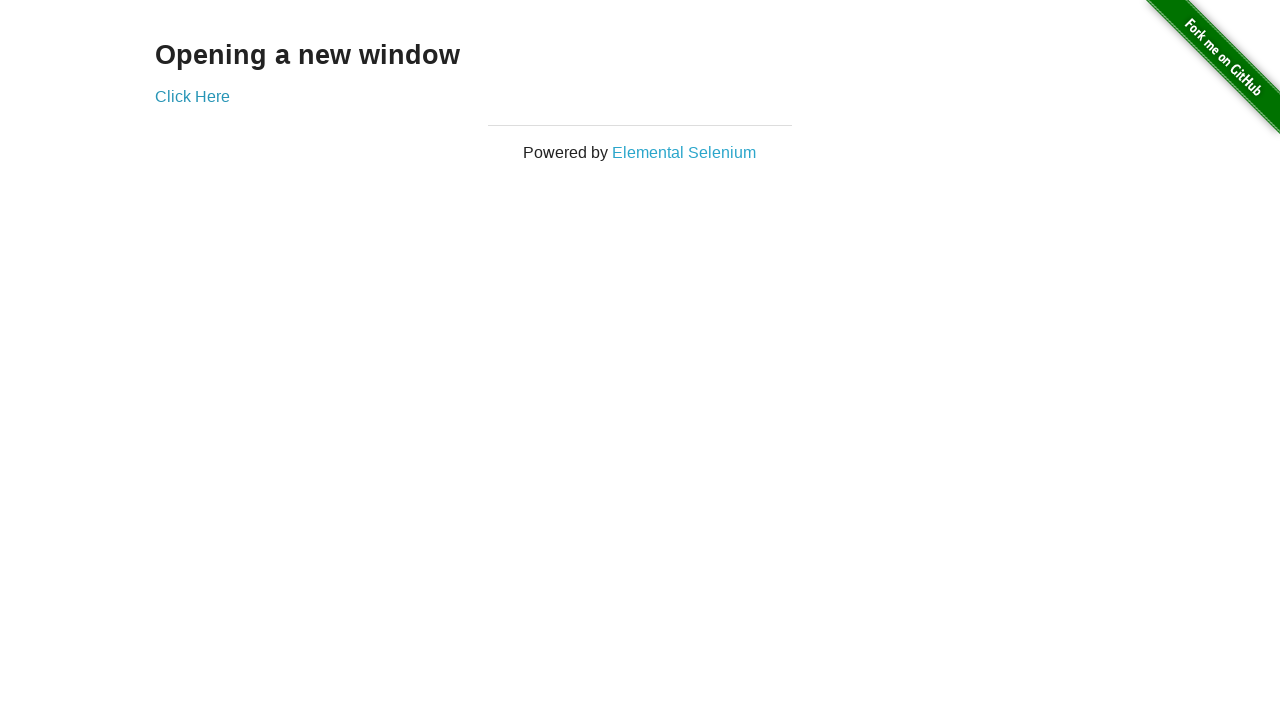

Read new window heading text: 'New Window'
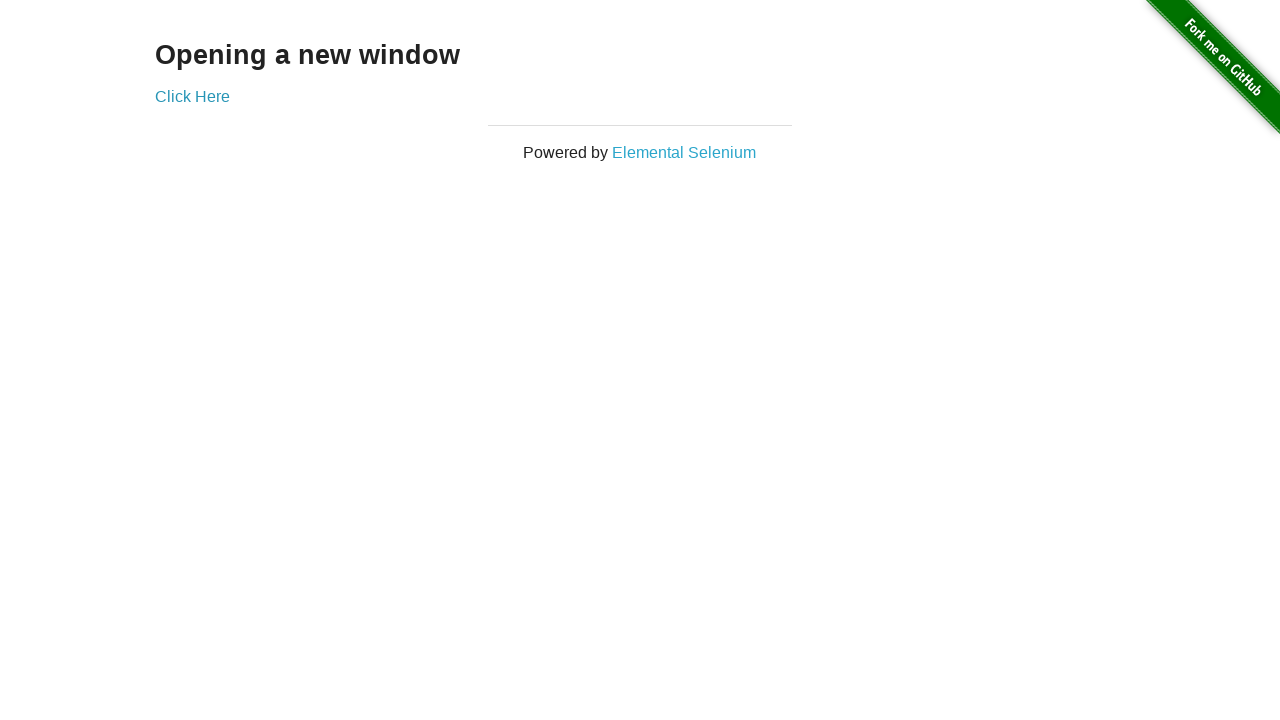

Switched back to original parent window
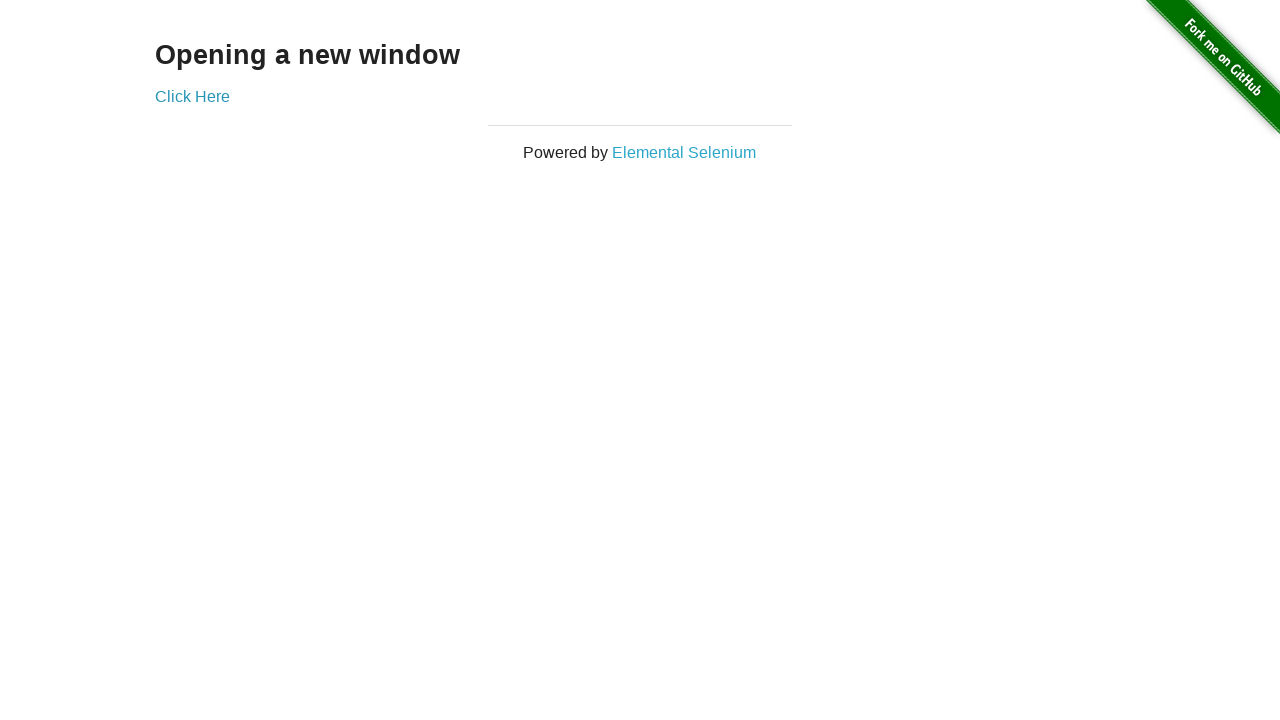

Read original page heading text: 'Opening a new window'
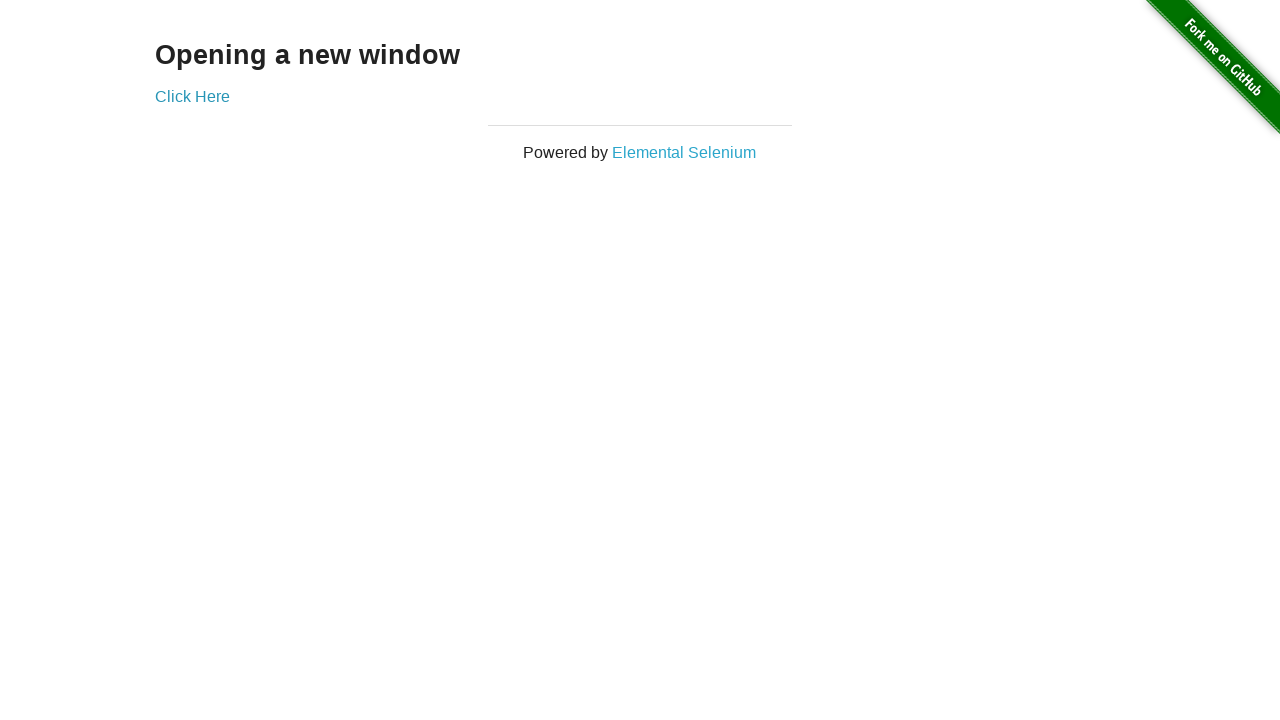

Closed the new window/tab
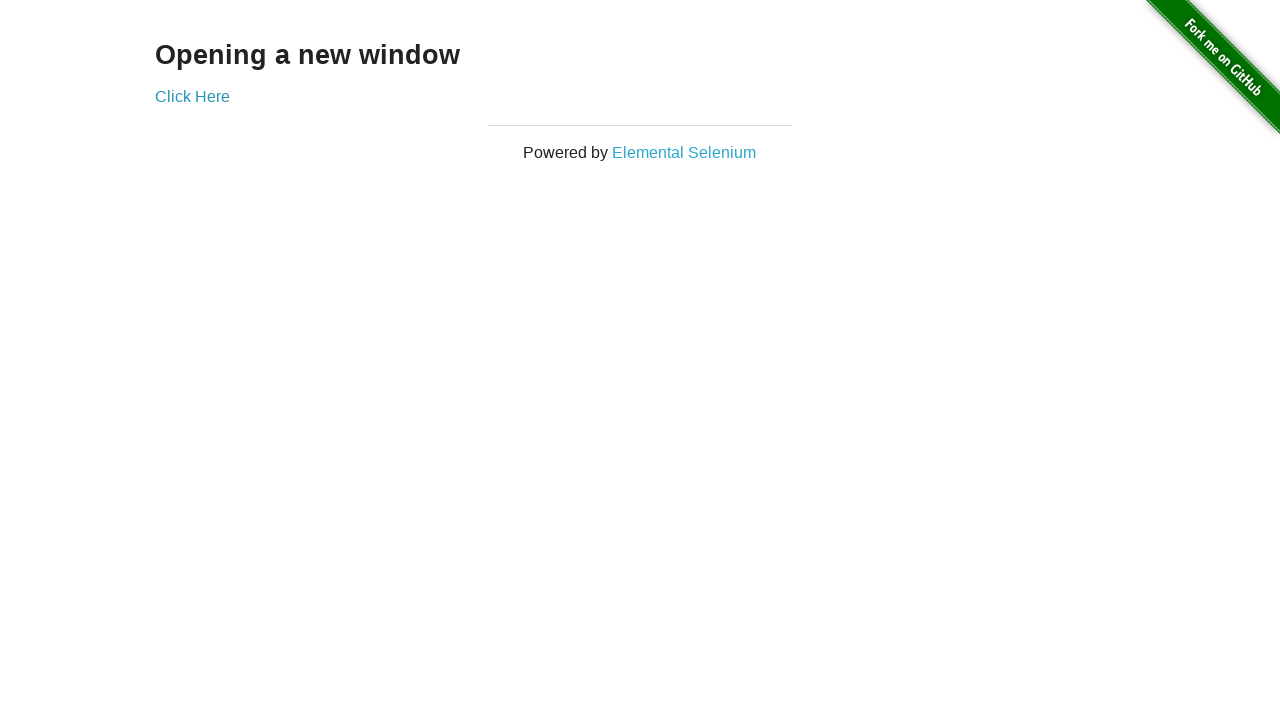

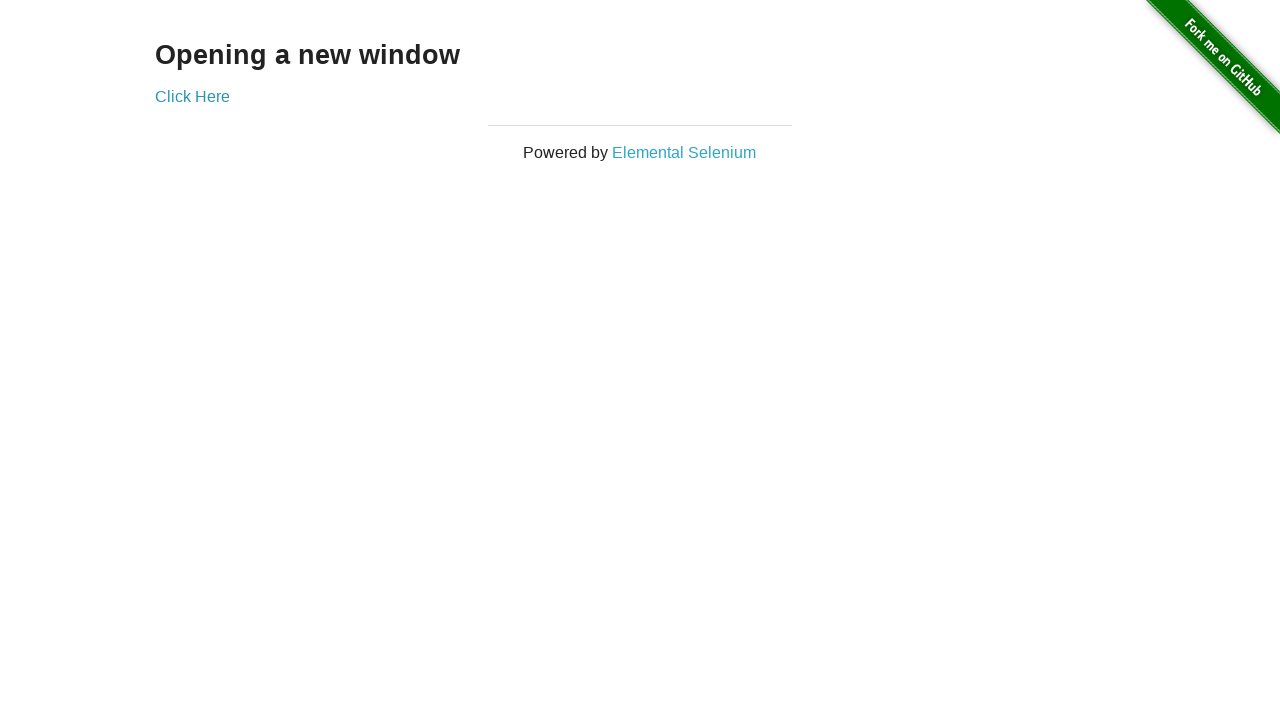